Opens the dropdown menu and clicks the first dropdown link

Starting URL: https://formy-project.herokuapp.com/buttons

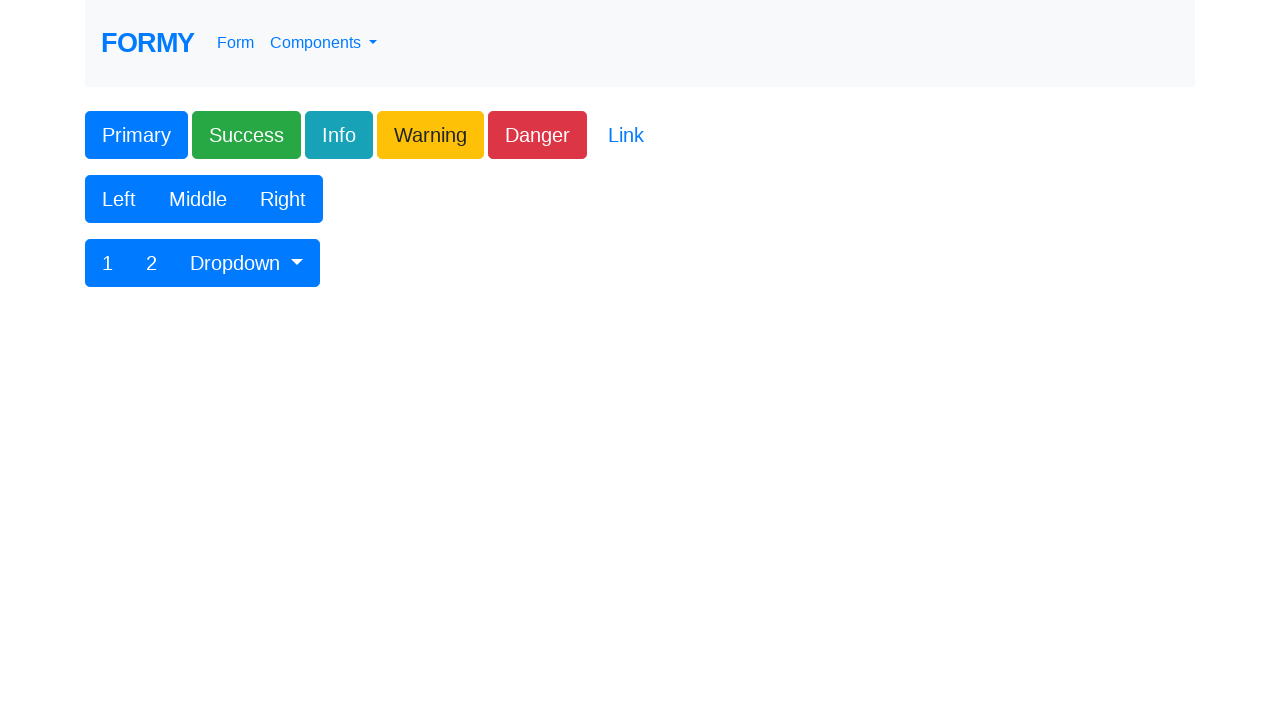

Clicked dropdown toggle button to open menu at (247, 263) on #btnGroupDrop1
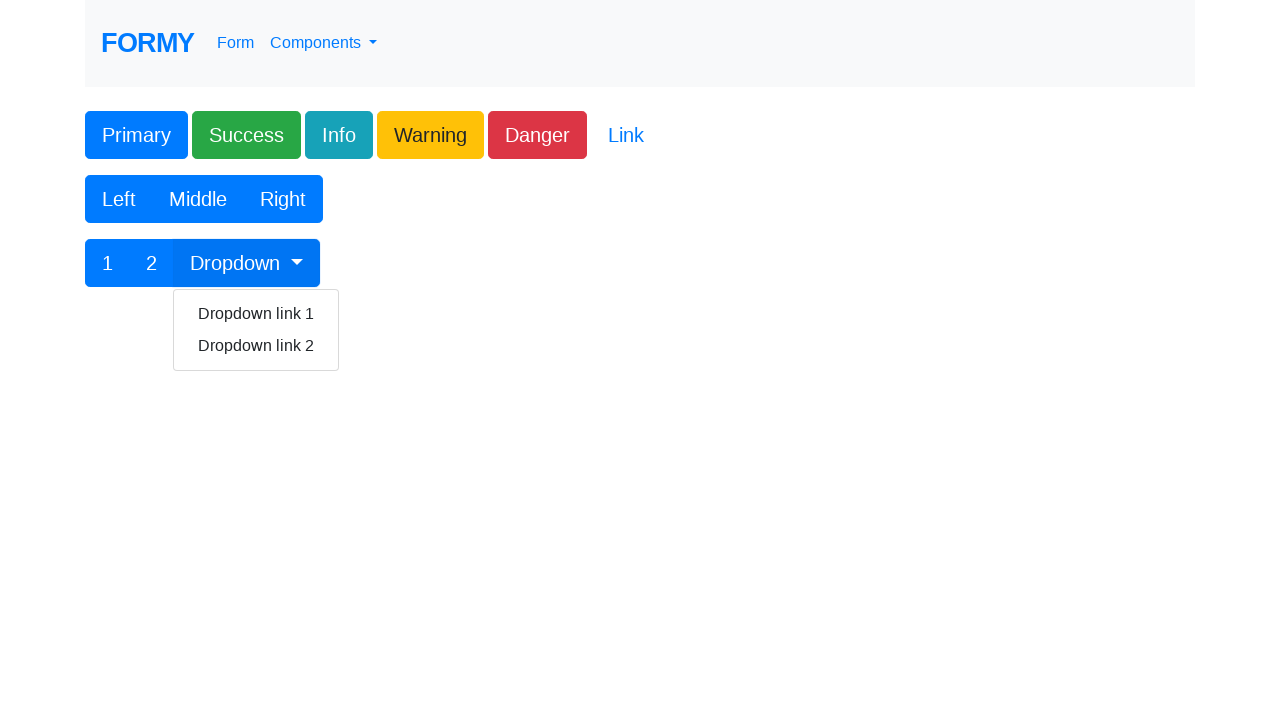

Clicked first dropdown link at (256, 314) on xpath=//*[contains(text(), 'Dropdown link 1')]
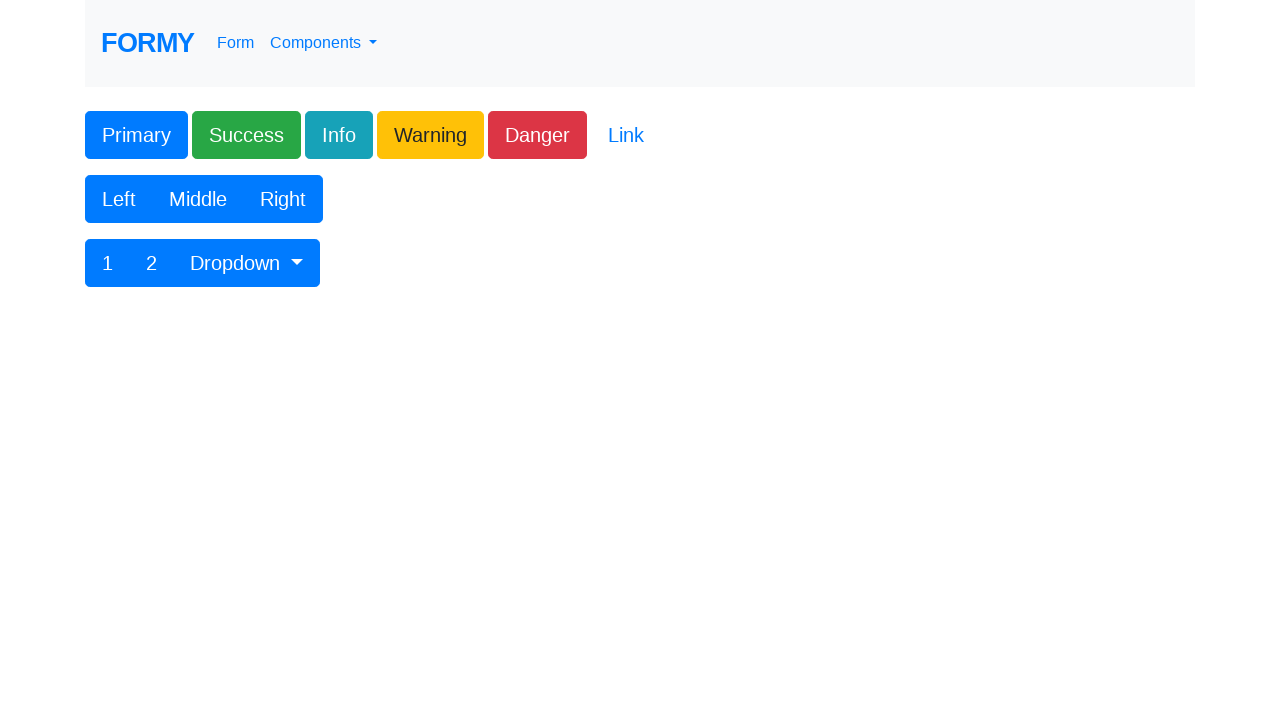

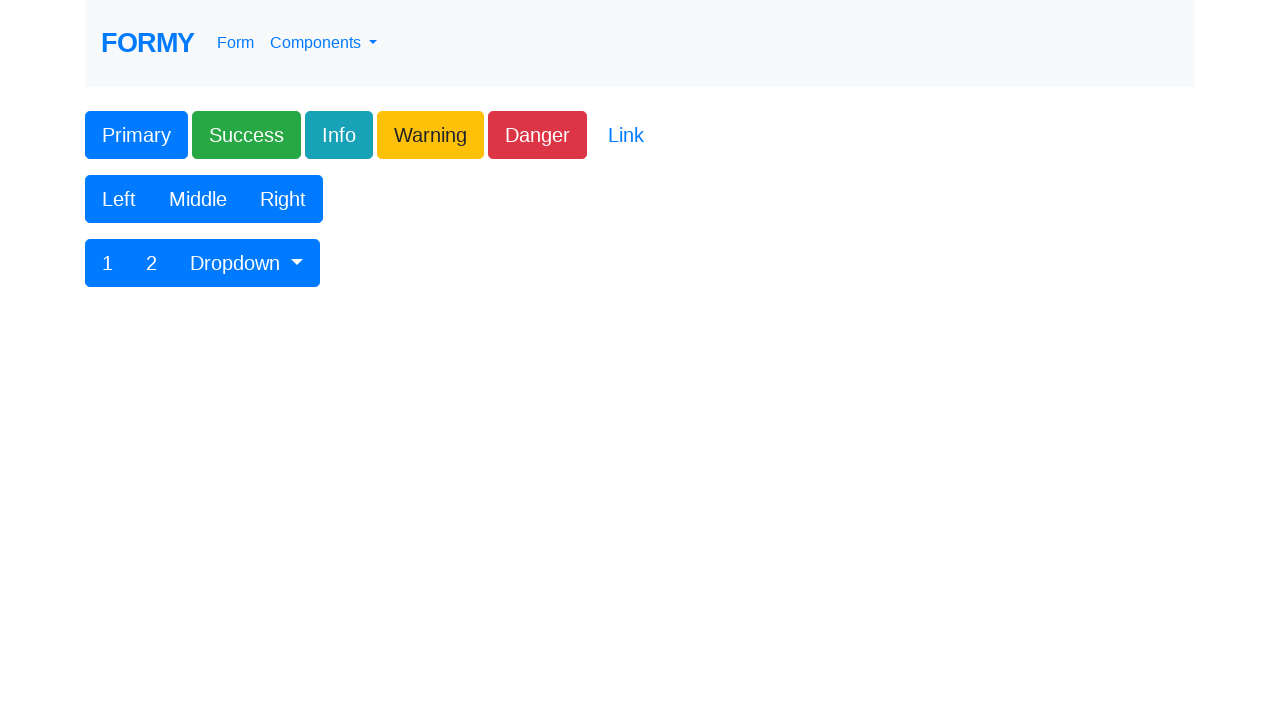